Tests calendar date picker functionality by selecting a specific date (June 15, 2027) through the calendar navigation interface, clicking through year and month views to reach the target date.

Starting URL: https://rahulshettyacademy.com/seleniumPractise/#/offers

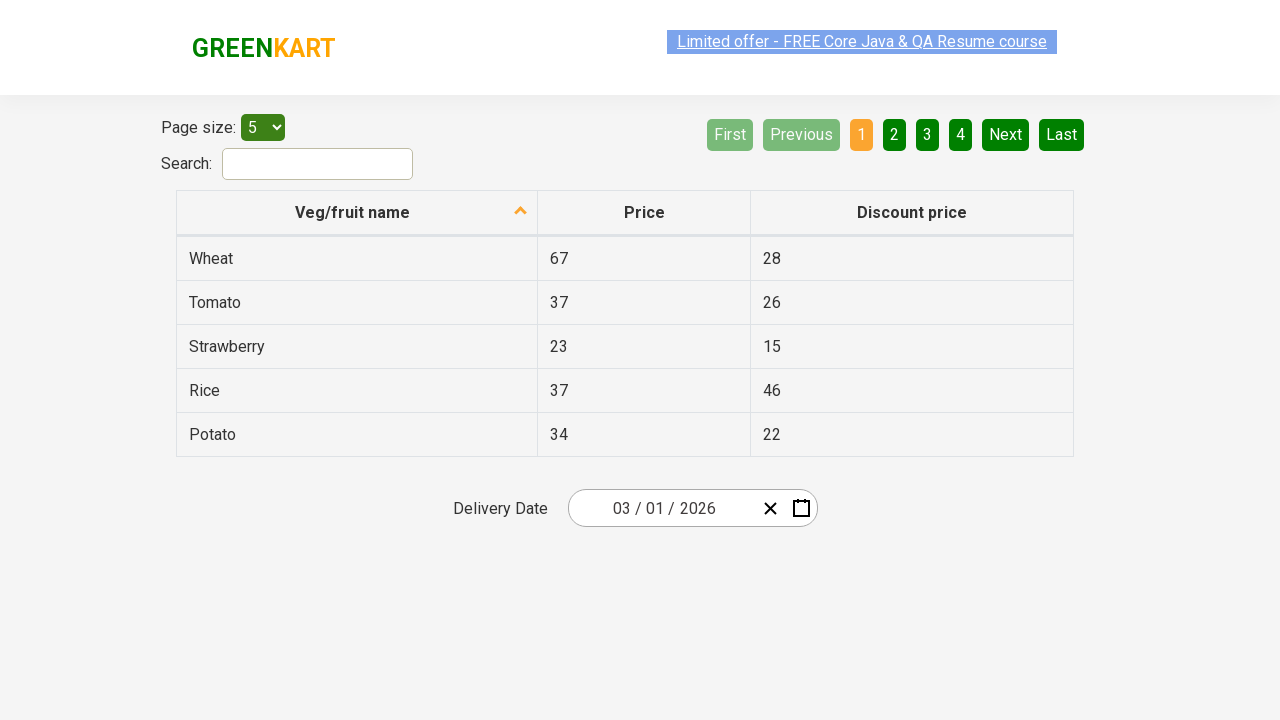

Clicked date picker input group to open calendar at (662, 508) on .react-date-picker__inputGroup
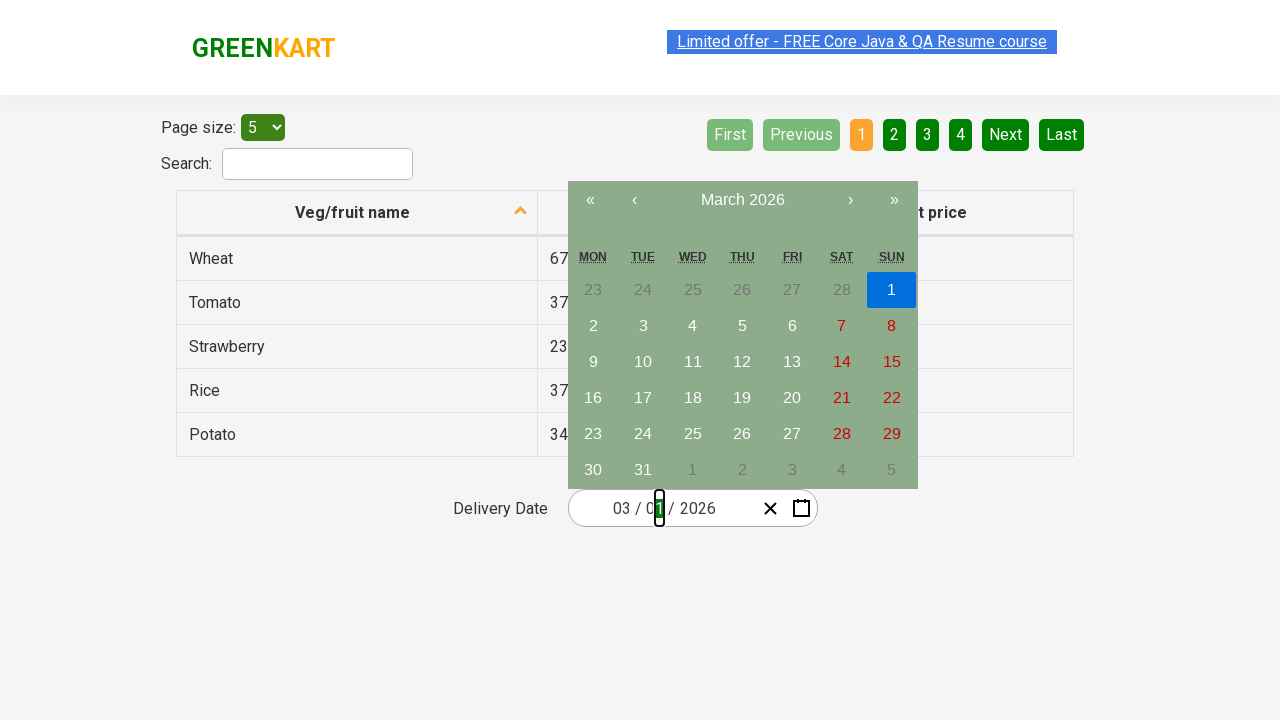

Clicked navigation label to switch to month view at (742, 200) on .react-calendar__navigation__label
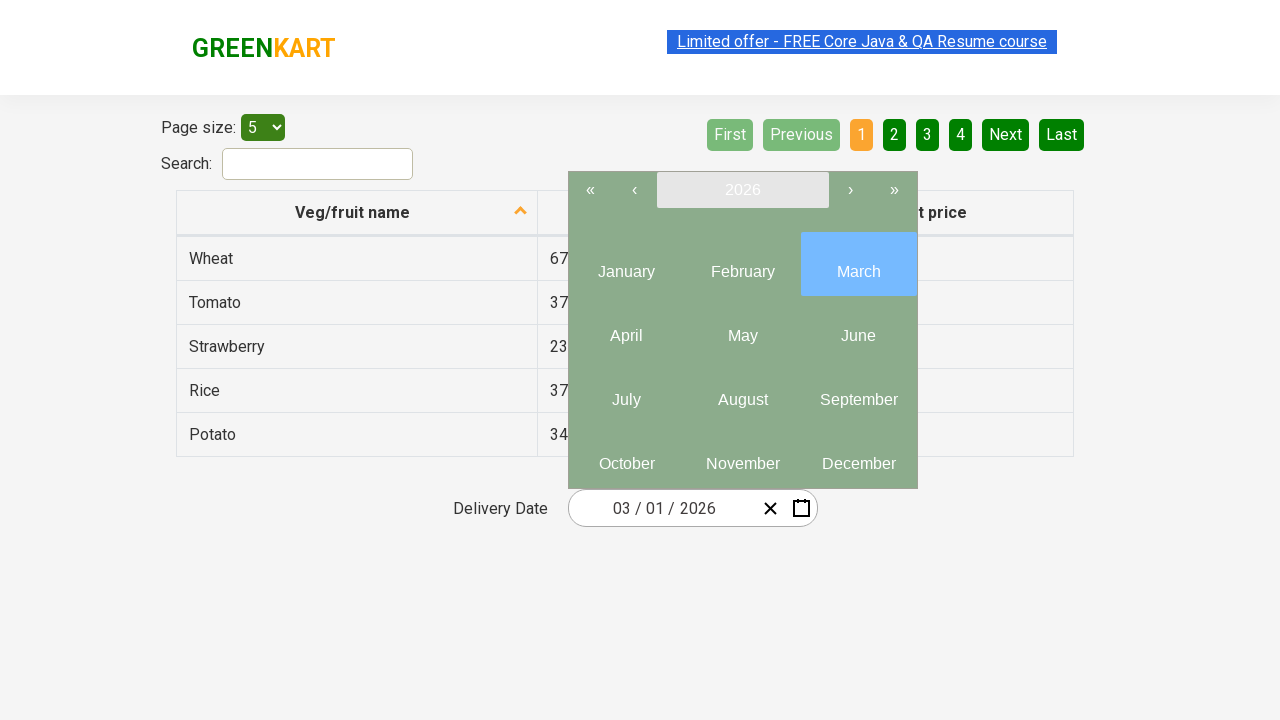

Clicked navigation label again to switch to year view at (742, 190) on .react-calendar__navigation__label
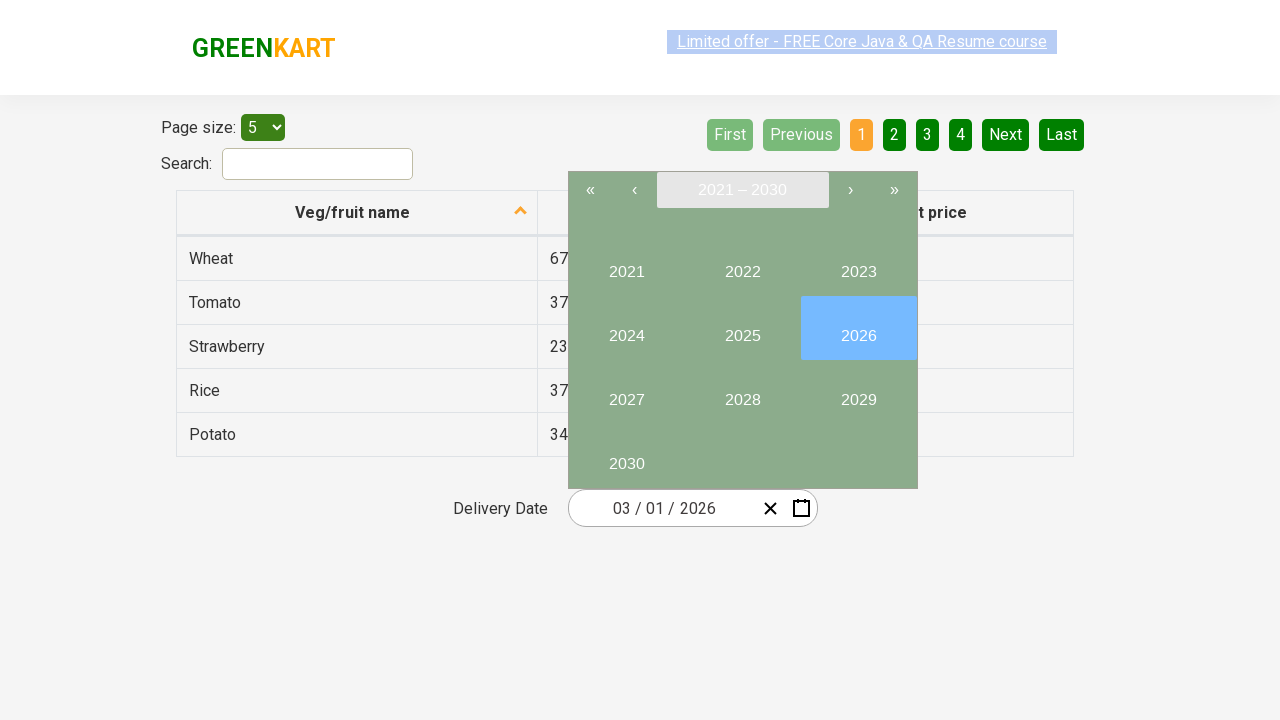

Selected year 2027 at (626, 392) on //button[text()='2027']
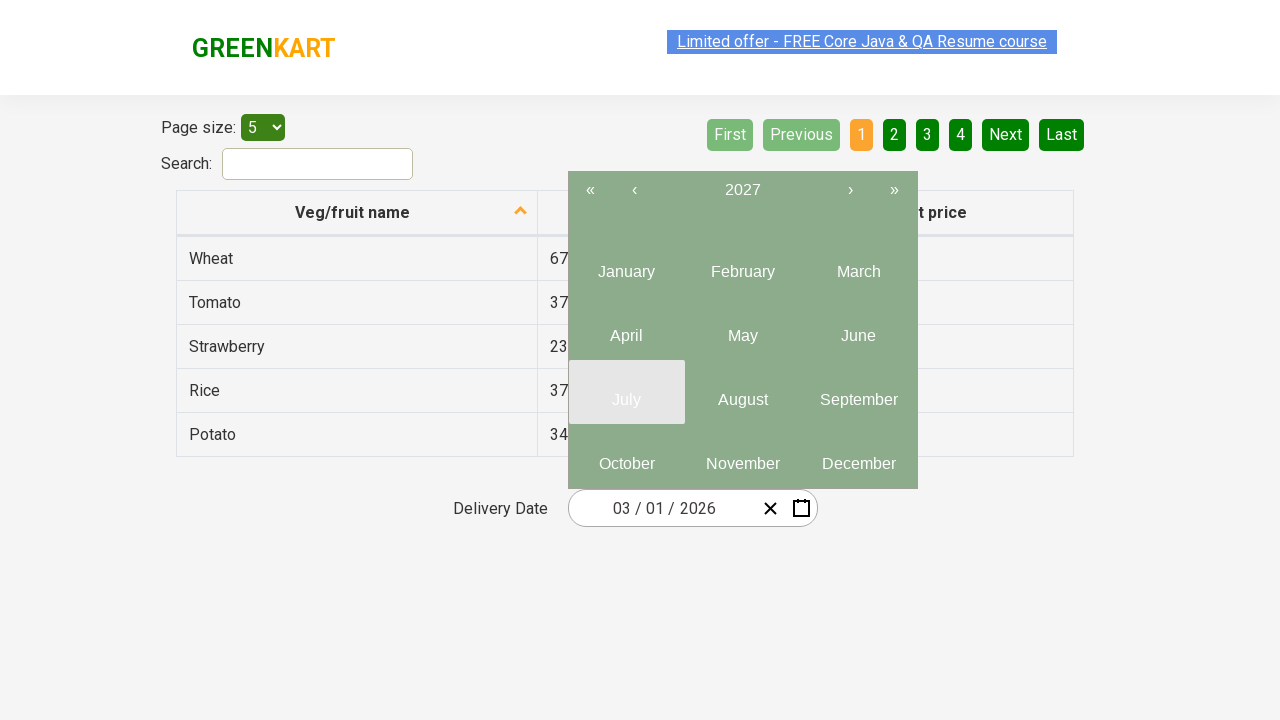

Selected month 6 (June) at (858, 328) on .react-calendar__year-view__months__month >> nth=5
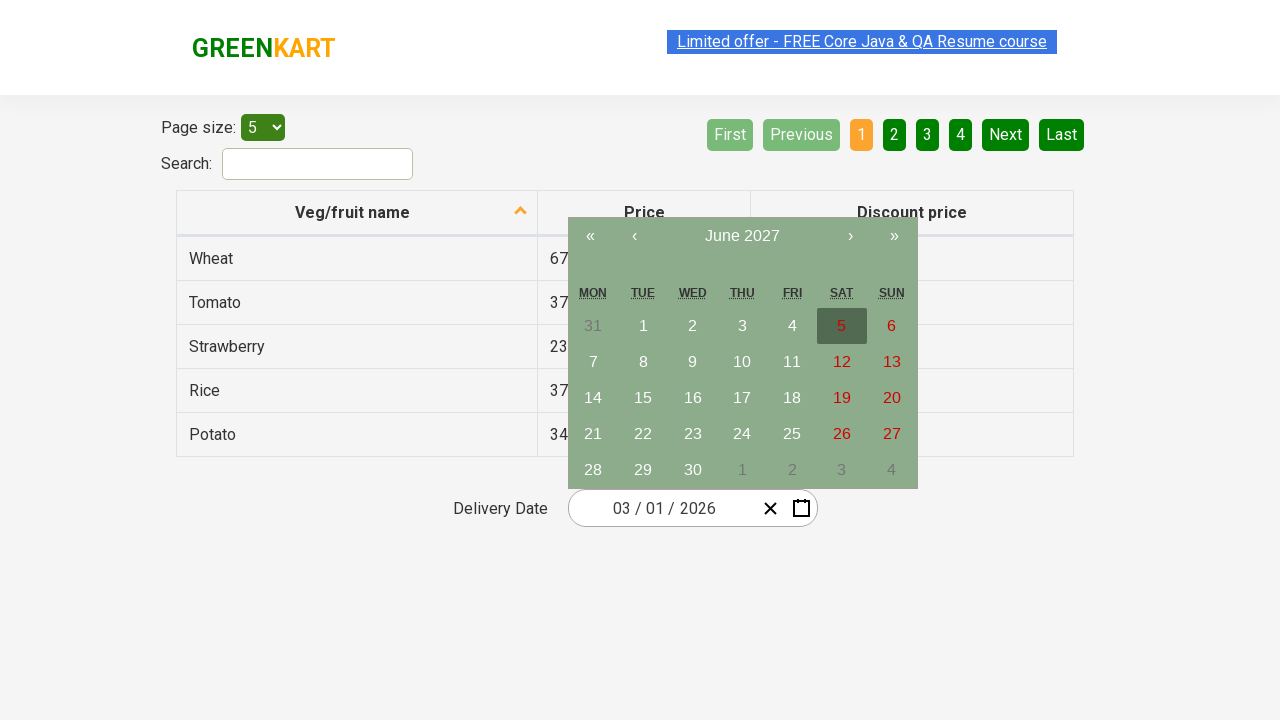

Selected date 15 to complete selection of June 15, 2027 at (643, 398) on //abbr[text()='15']
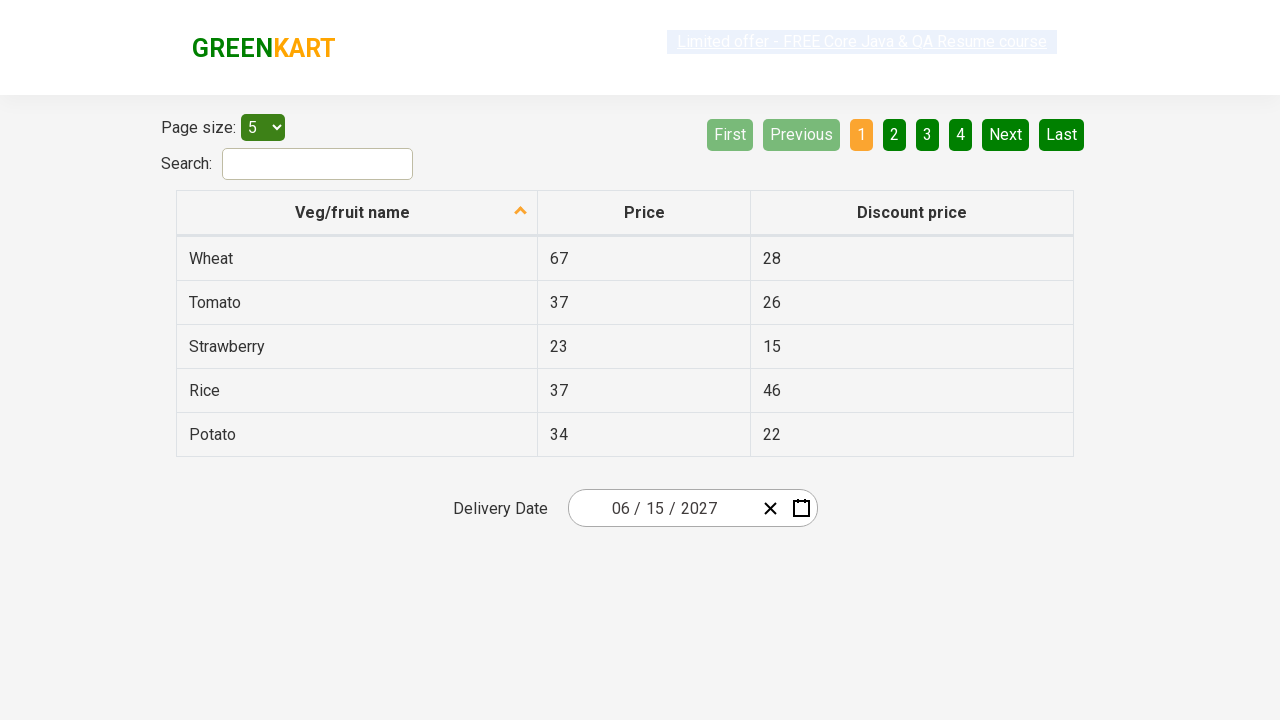

Waited for date picker input to be updated with selected date
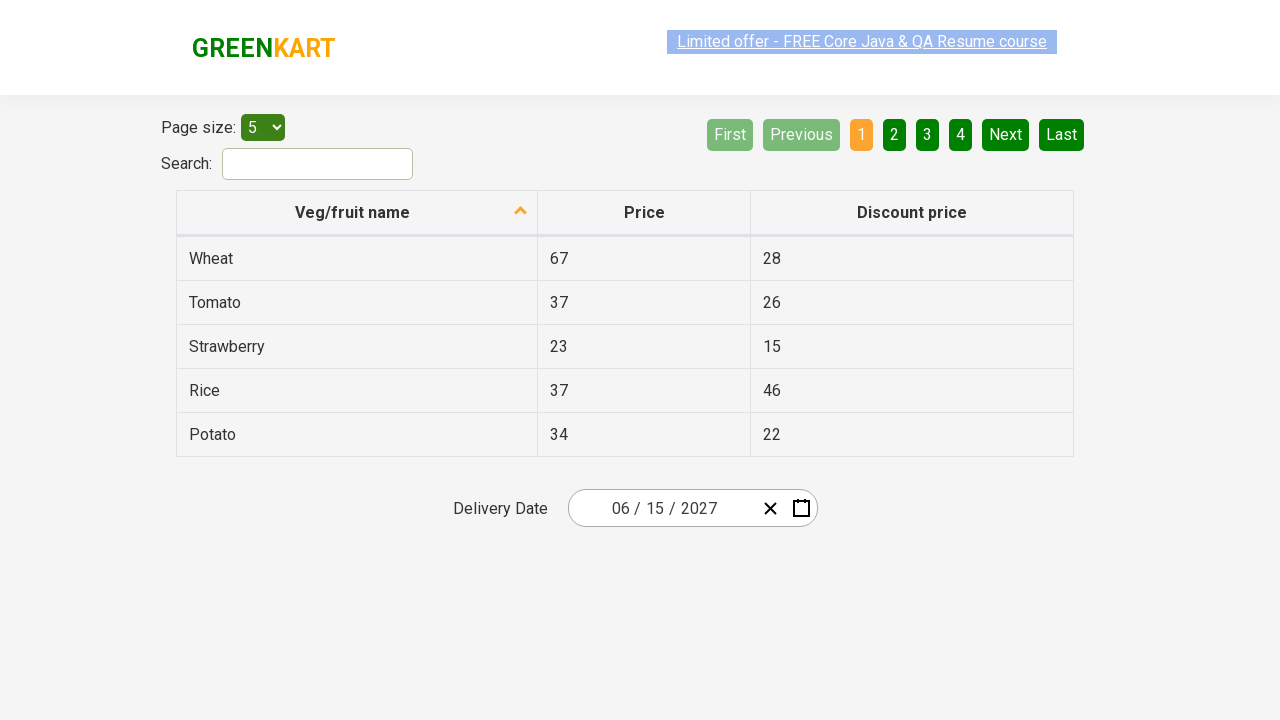

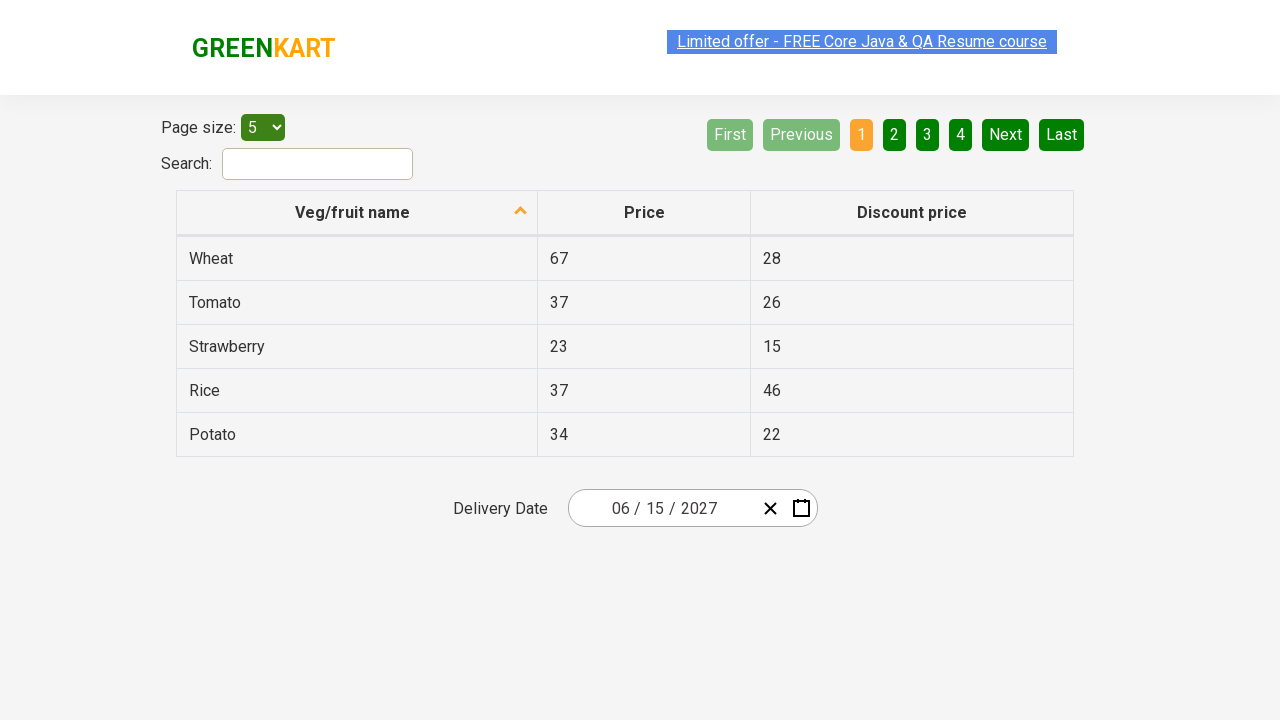